Tests radio button selection functionality by iterating through radio buttons and selecting specific options based on their values

Starting URL: https://echoecho.com/htmlforms10.htm

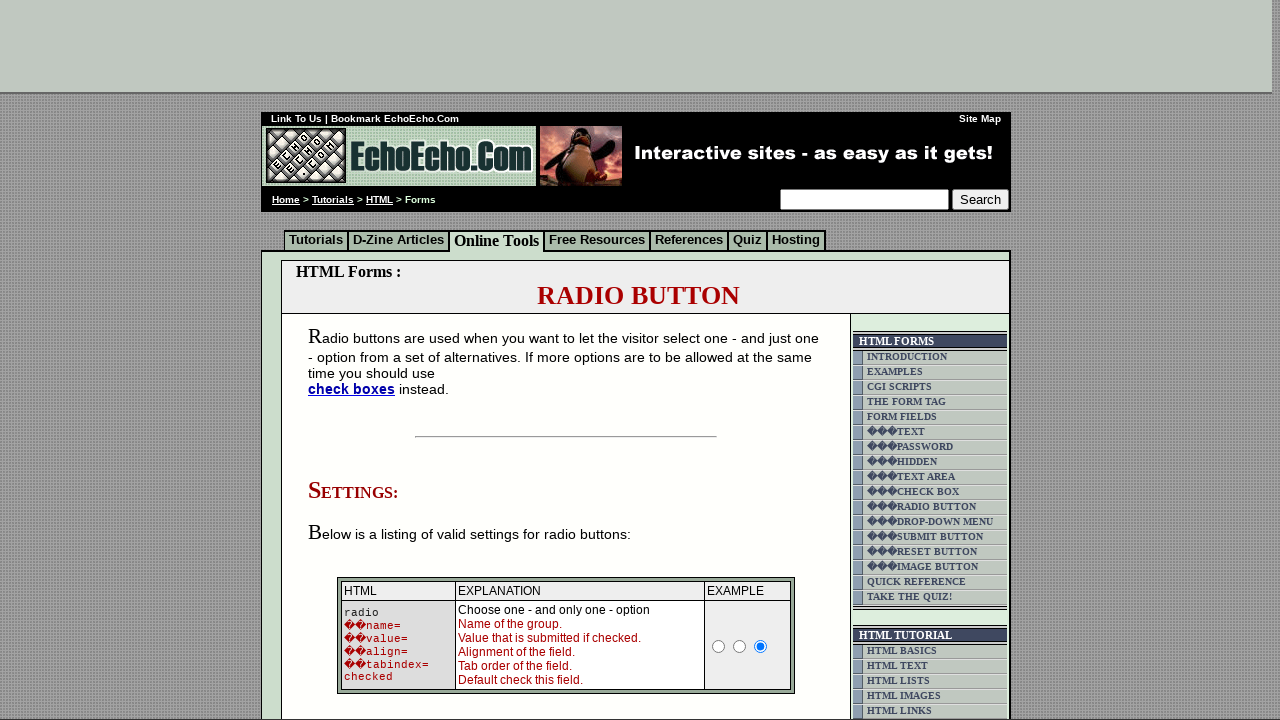

Navigated to RadioButtonsEg test page
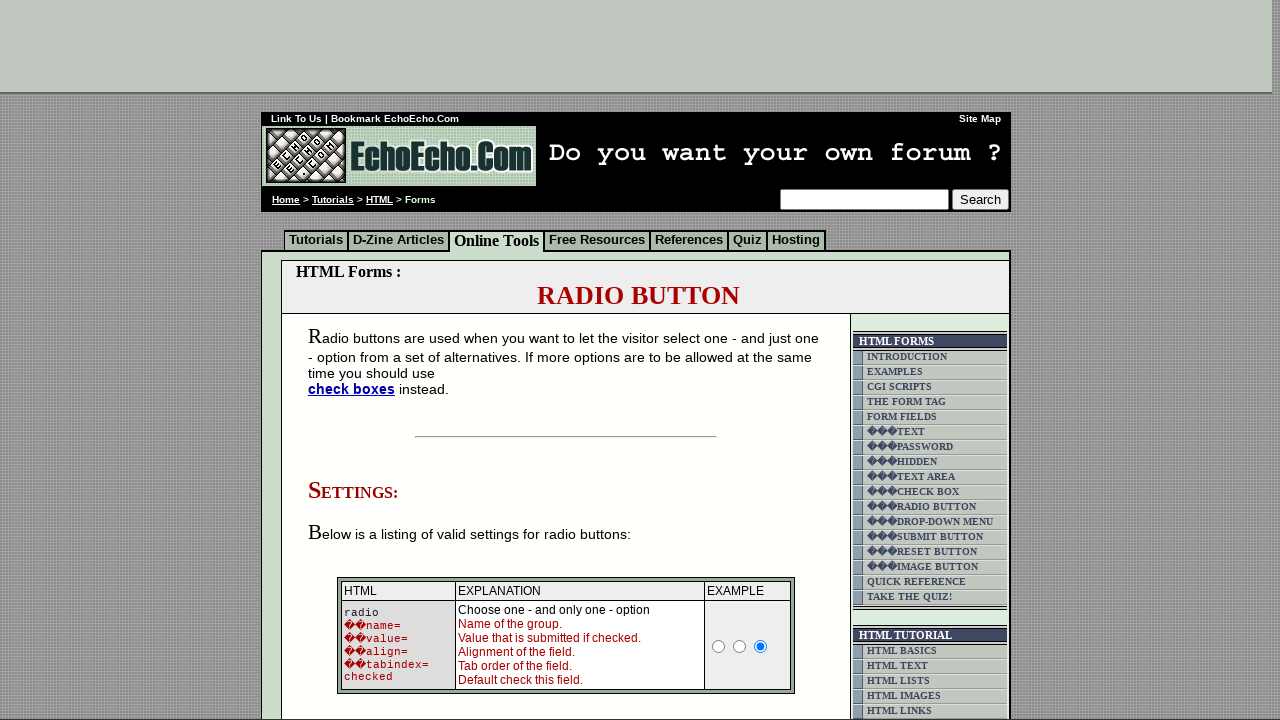

Located all radio buttons with 'group' in name attribute
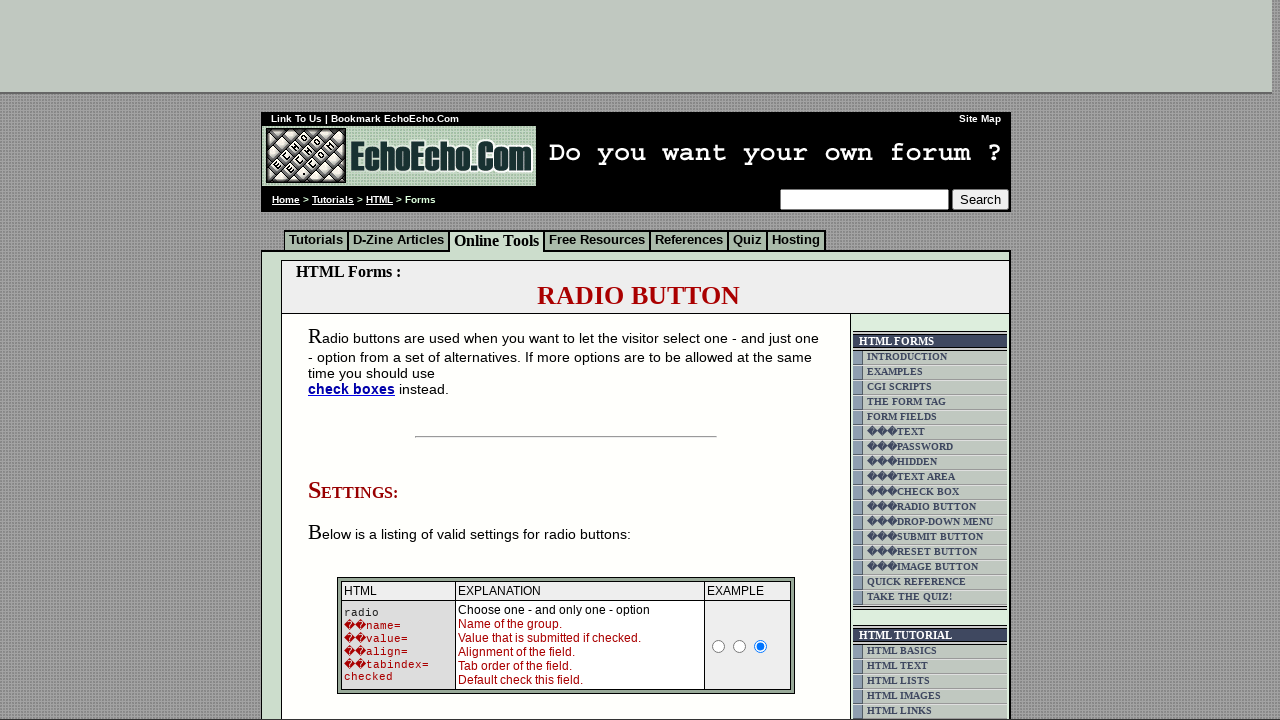

Retrieved radio button value: Milk
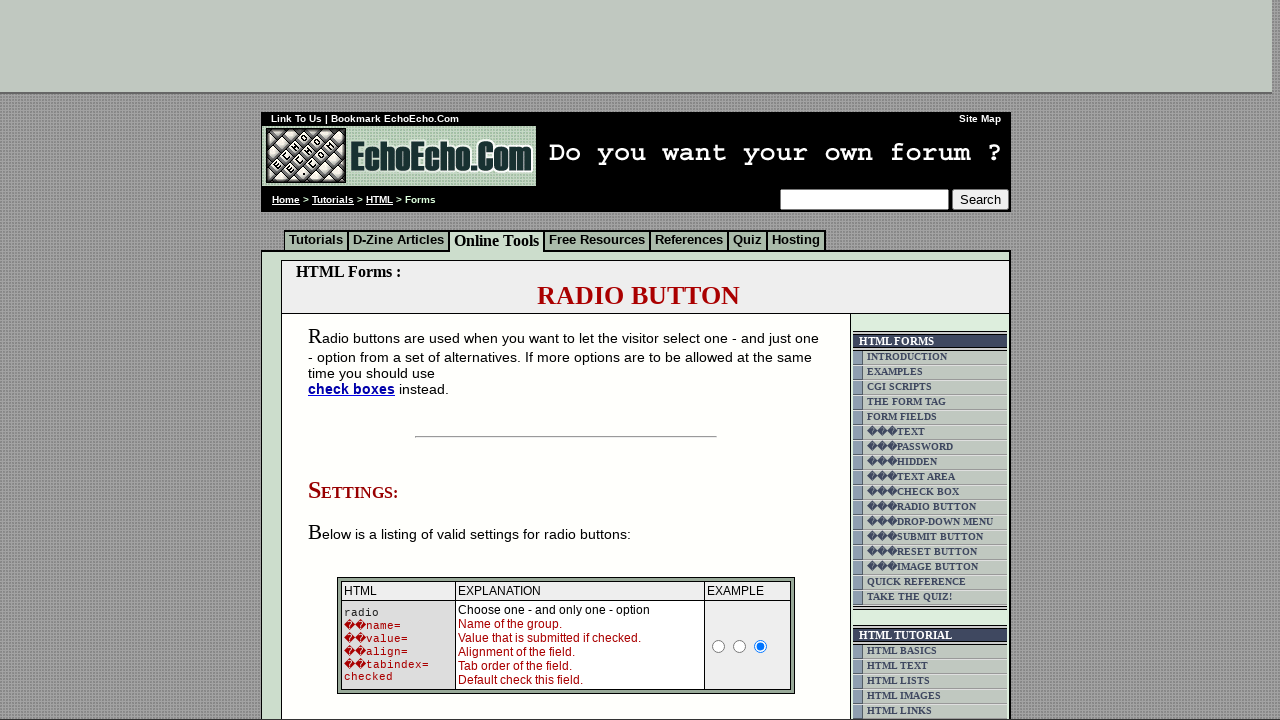

Retrieved radio button value: Butter
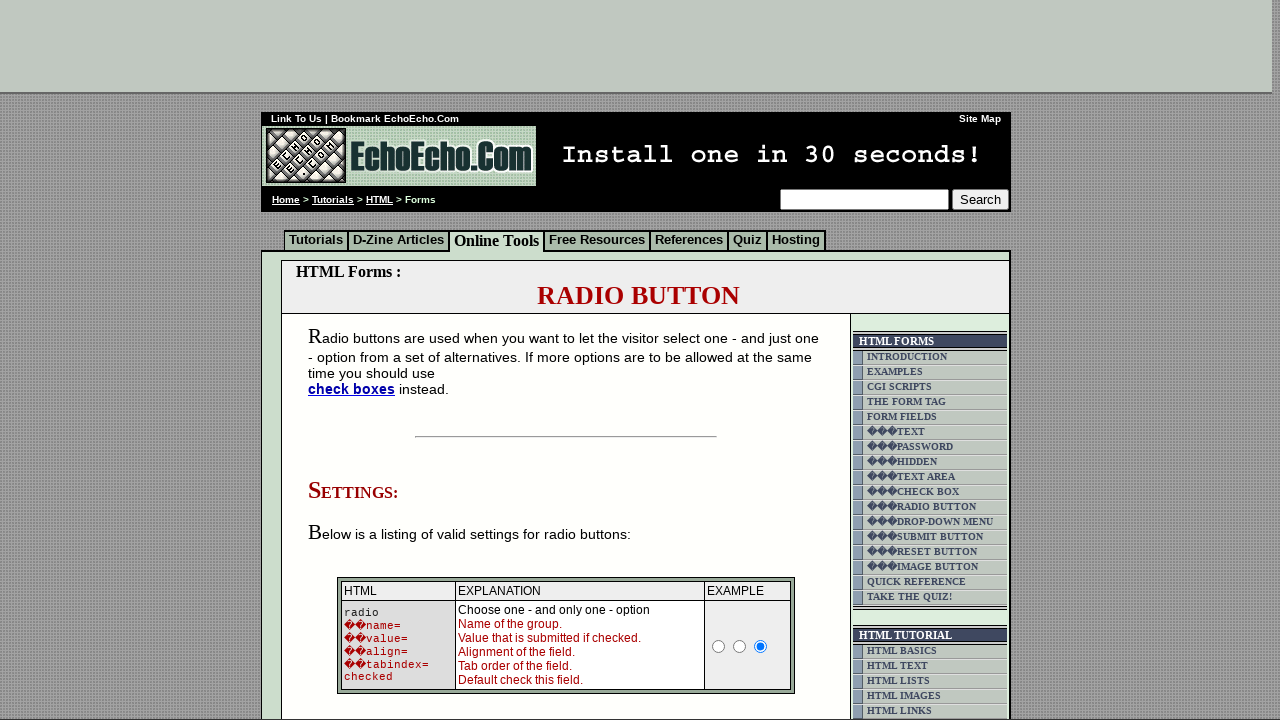

Selected radio button with value 'Butter' at (356, 360) on xpath=//input[contains(@name, 'group')] >> nth=1
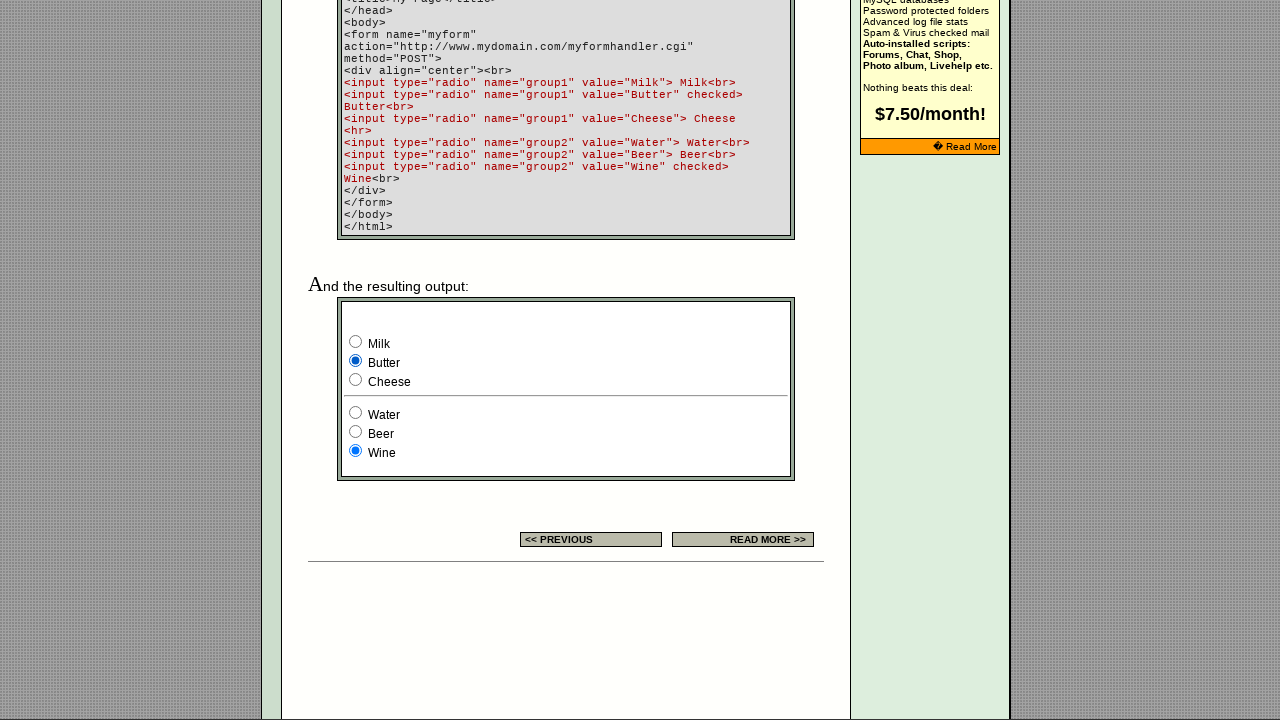

Retrieved radio button value: Cheese
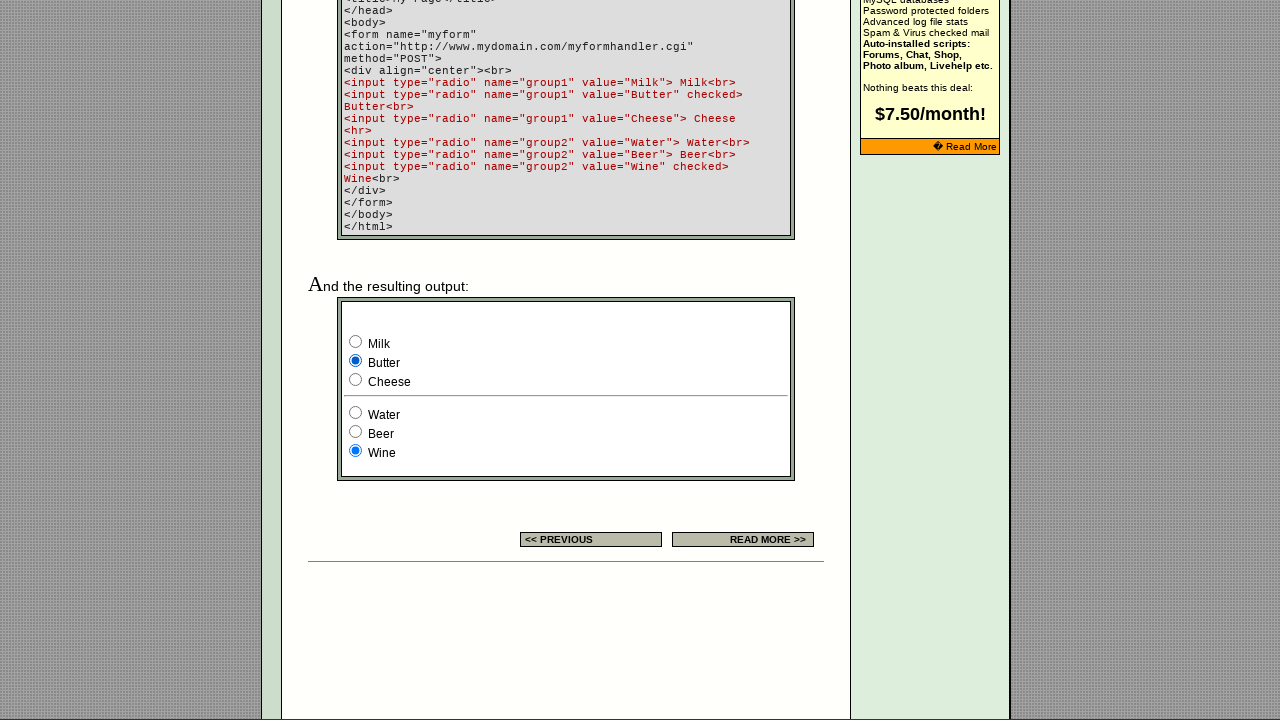

Retrieved radio button value: Water
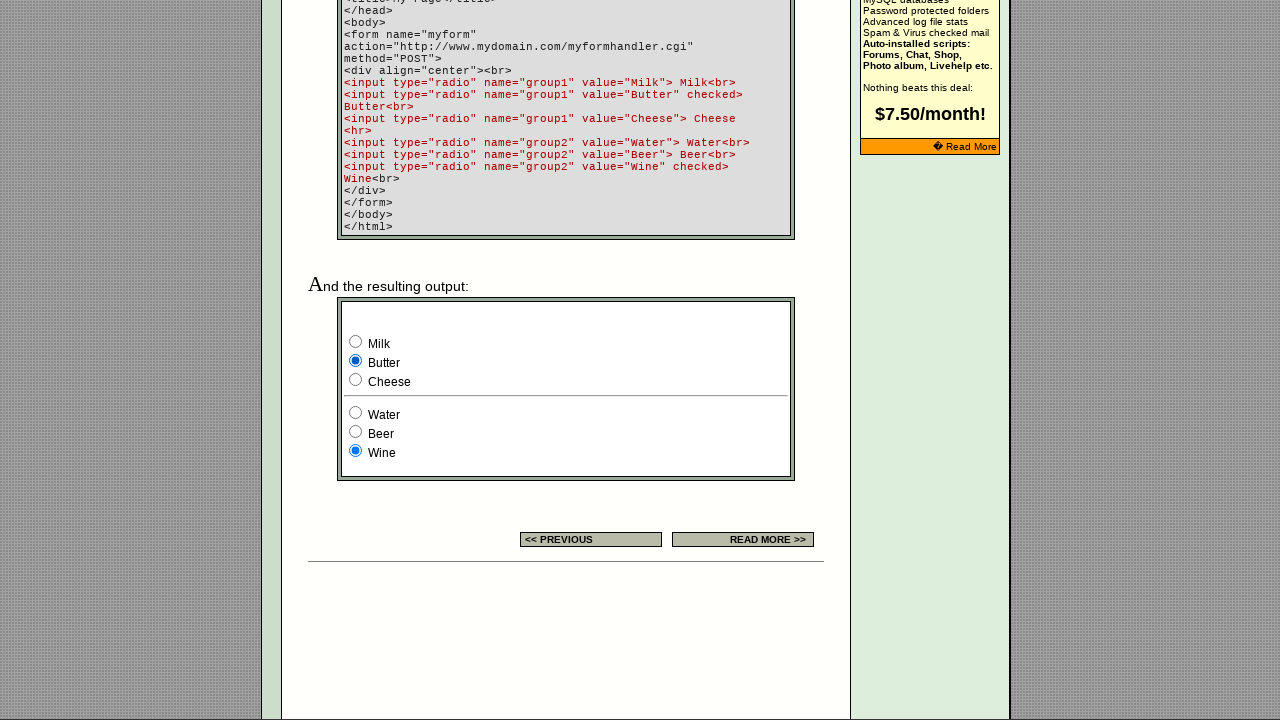

Retrieved radio button value: Beer
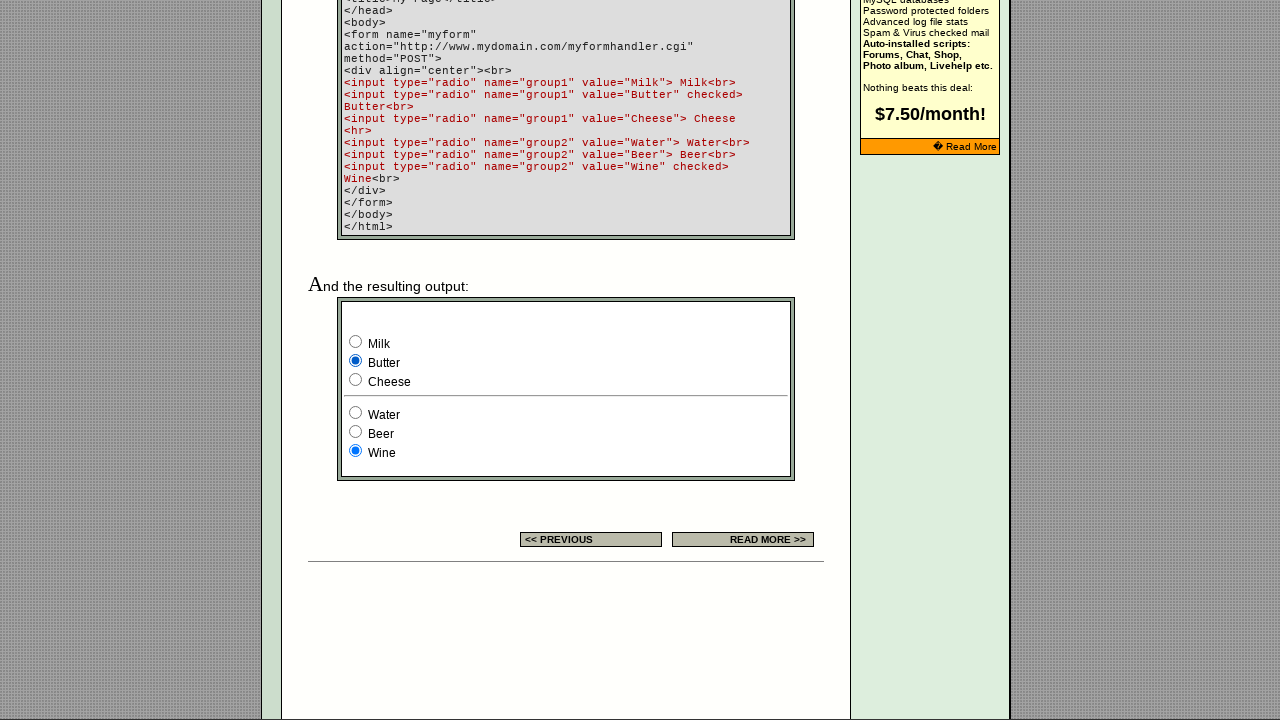

Selected radio button with value 'Beer' at (356, 432) on xpath=//input[contains(@name, 'group')] >> nth=4
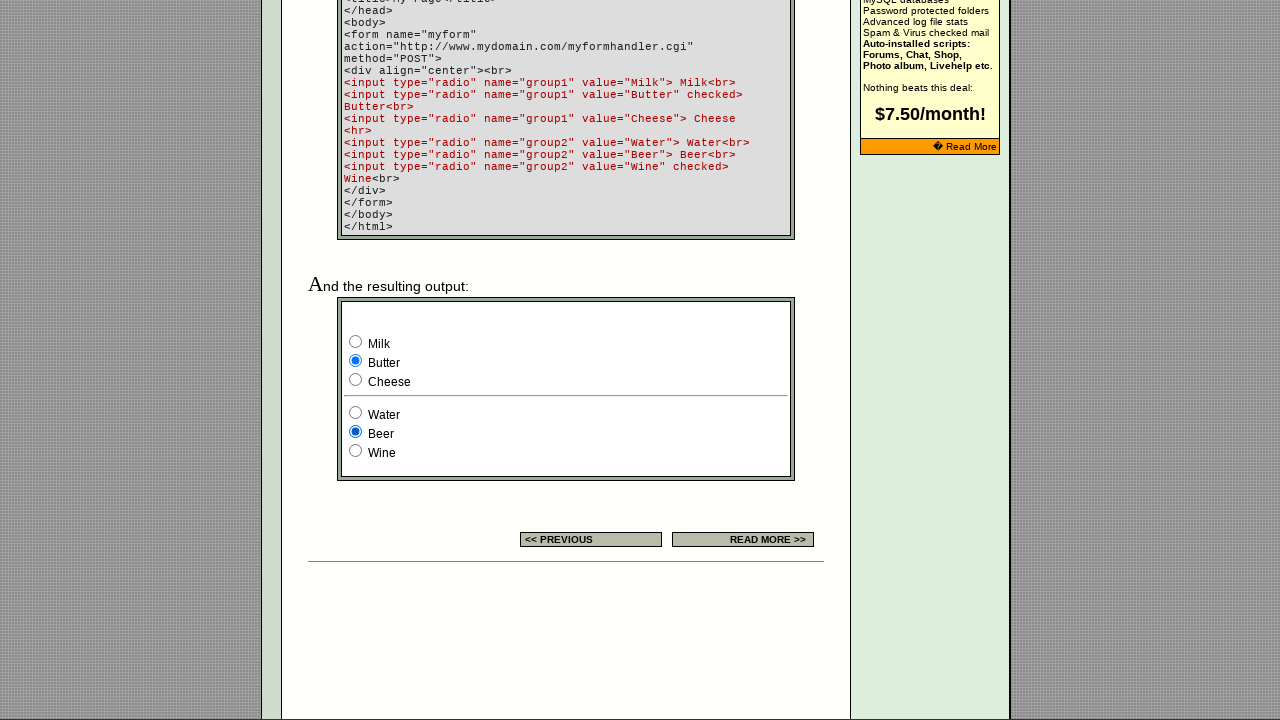

Retrieved radio button value: Wine
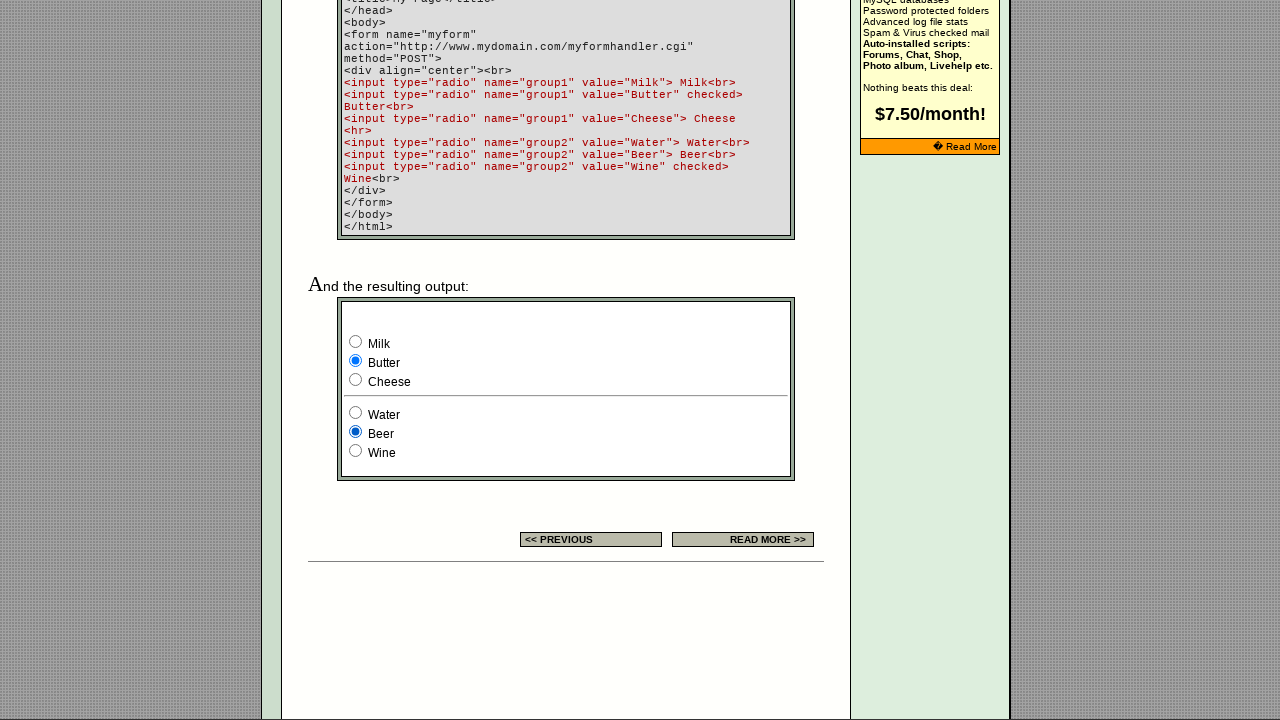

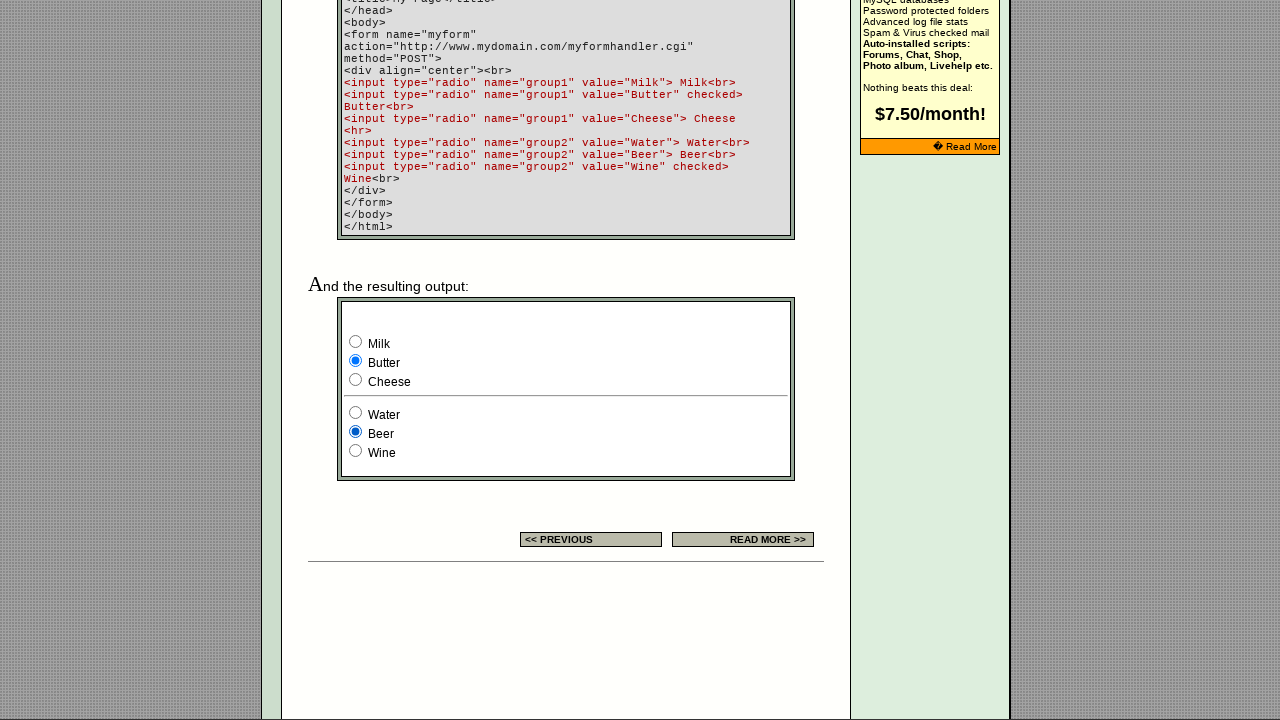